Tests a registration form flow by clicking start, filling login/password fields, agreeing to terms, and submitting to verify successful registration message

Starting URL: https://victoretc.github.io/selenium_waits/

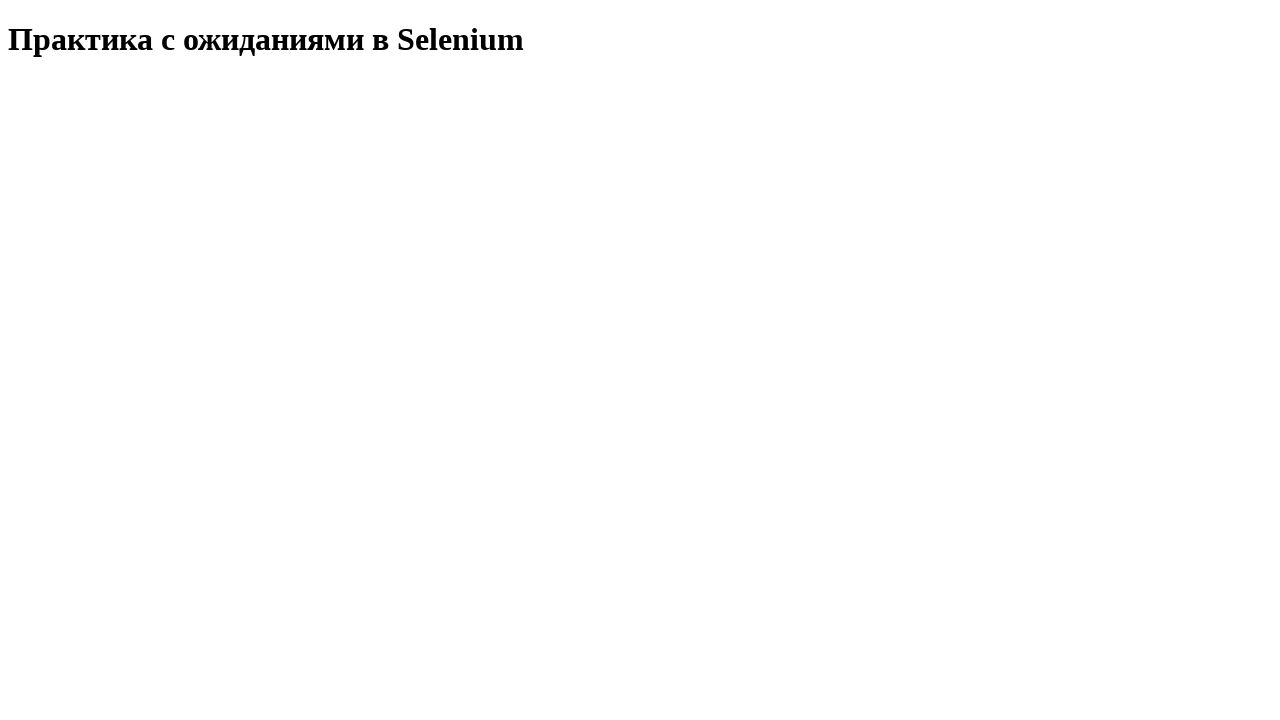

Clicked the start test button at (80, 90) on #startTest
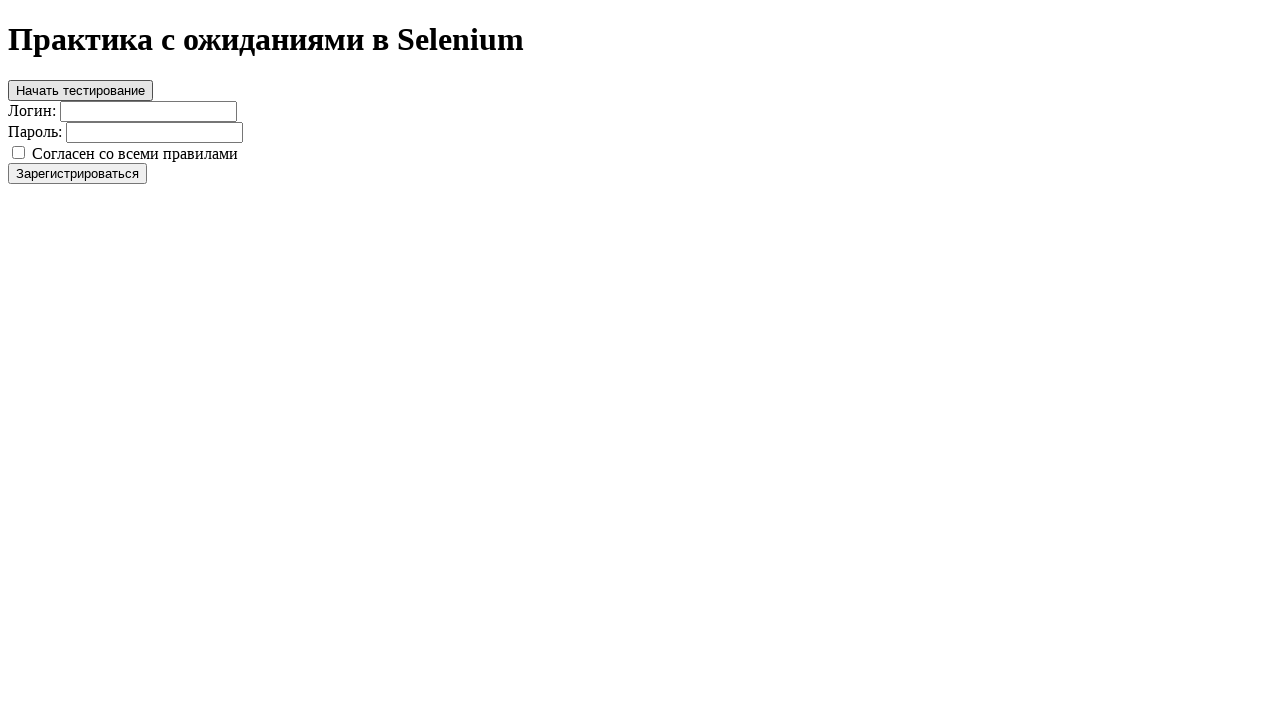

Filled login field with 'testuser2024' on #login
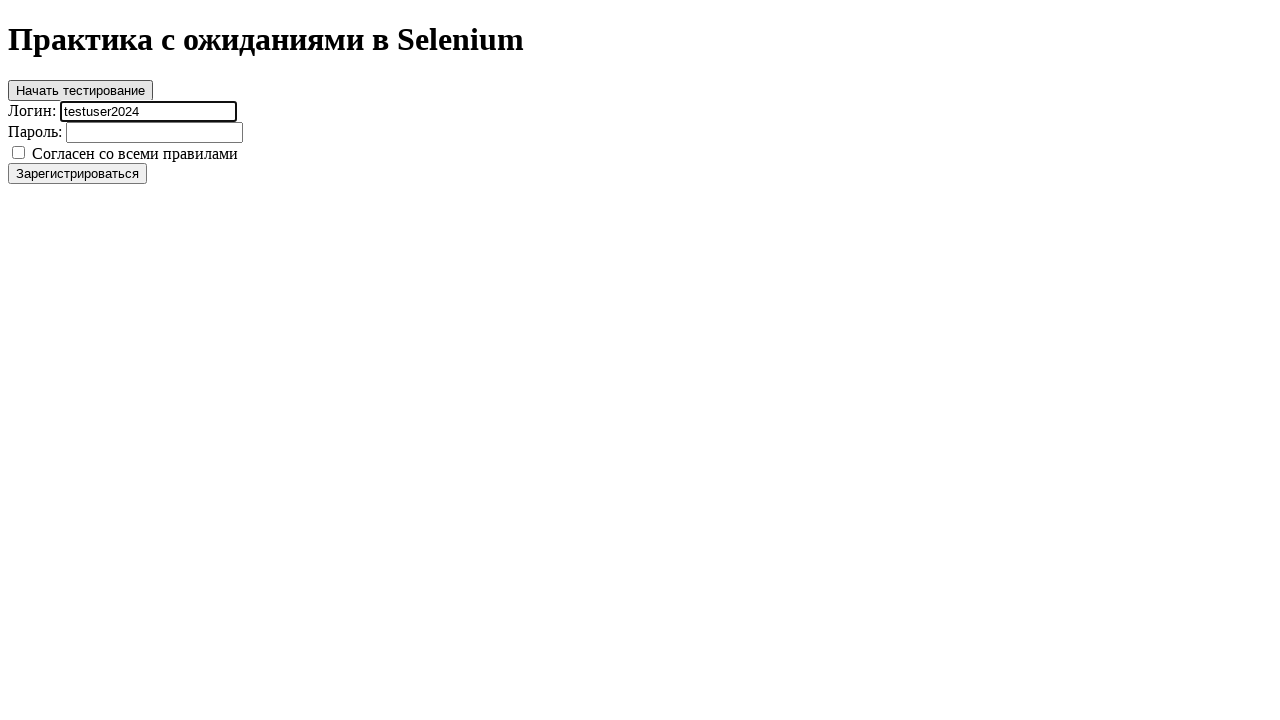

Filled password field with 'securePass456' on #password
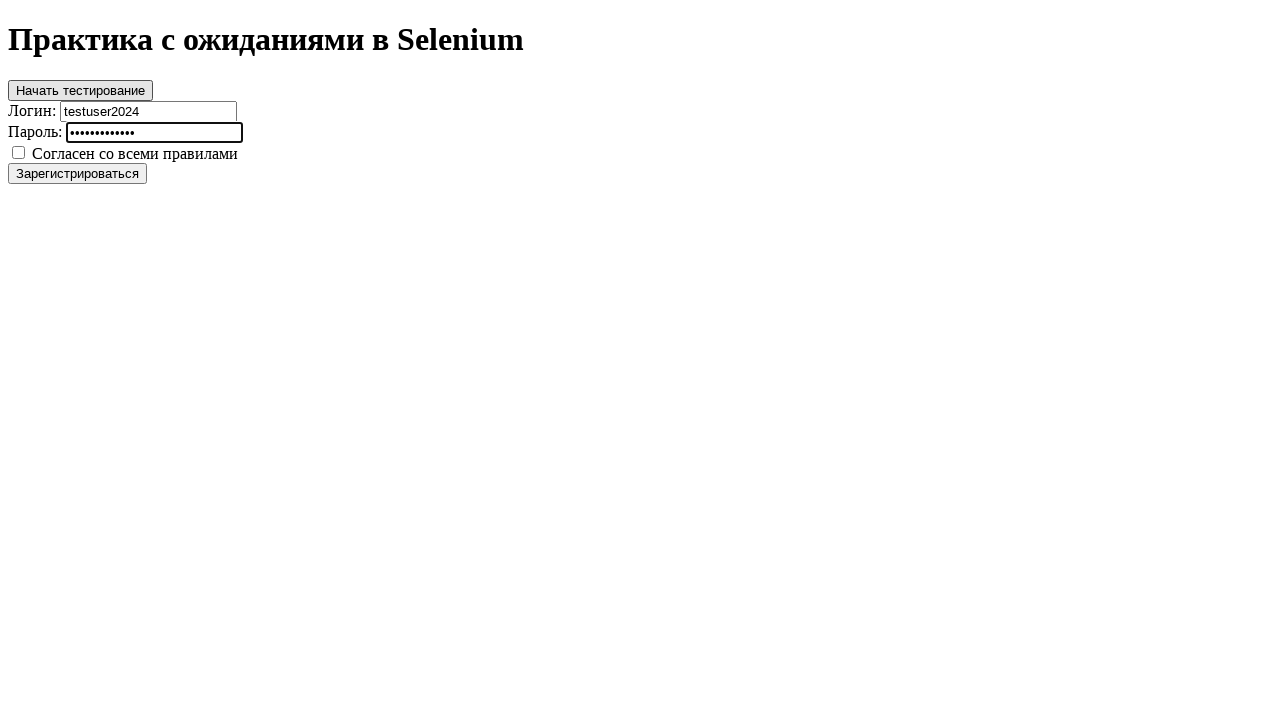

Clicked the agree to terms checkbox at (18, 152) on #agree
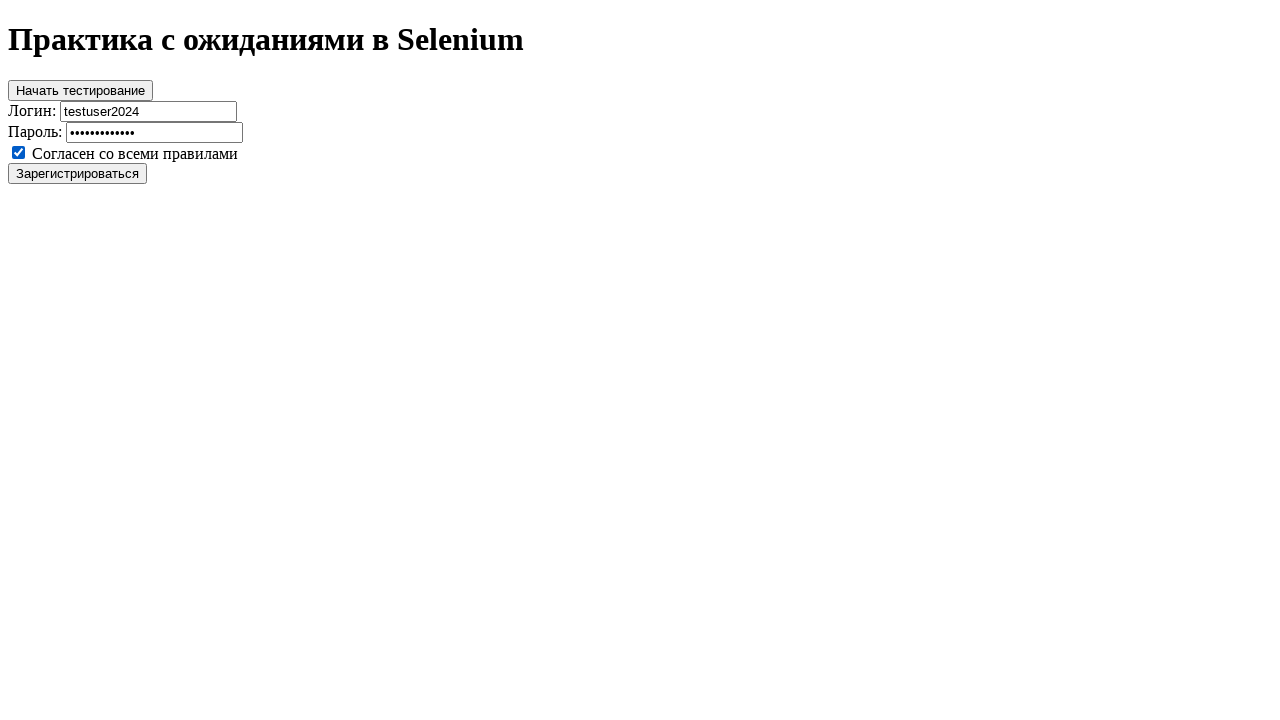

Clicked the register button to submit form at (78, 173) on #register
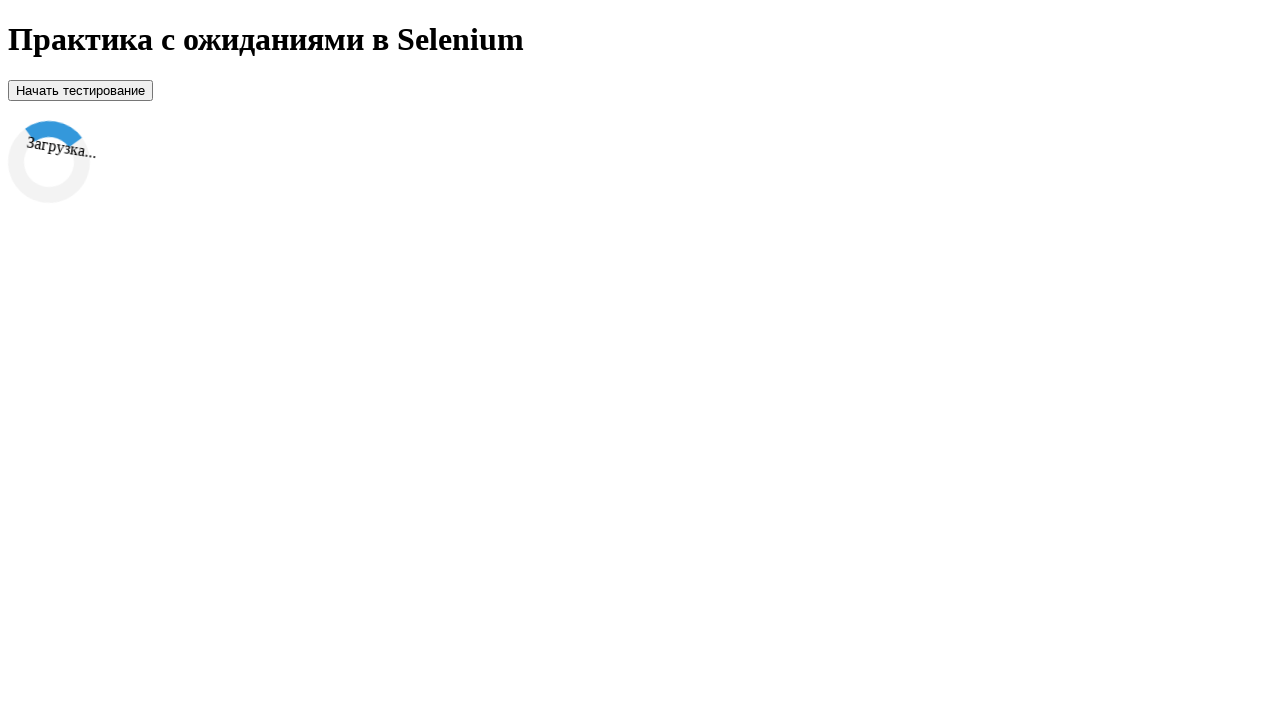

Registration loader became visible
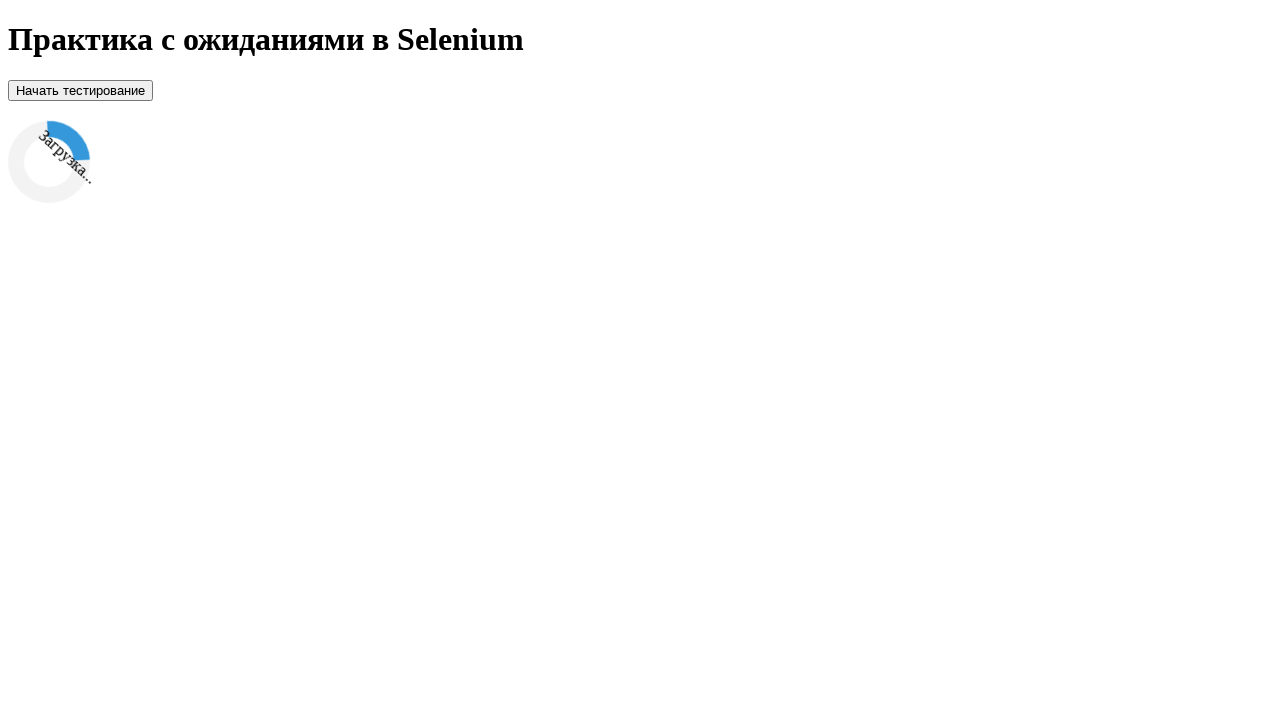

Success message became visible
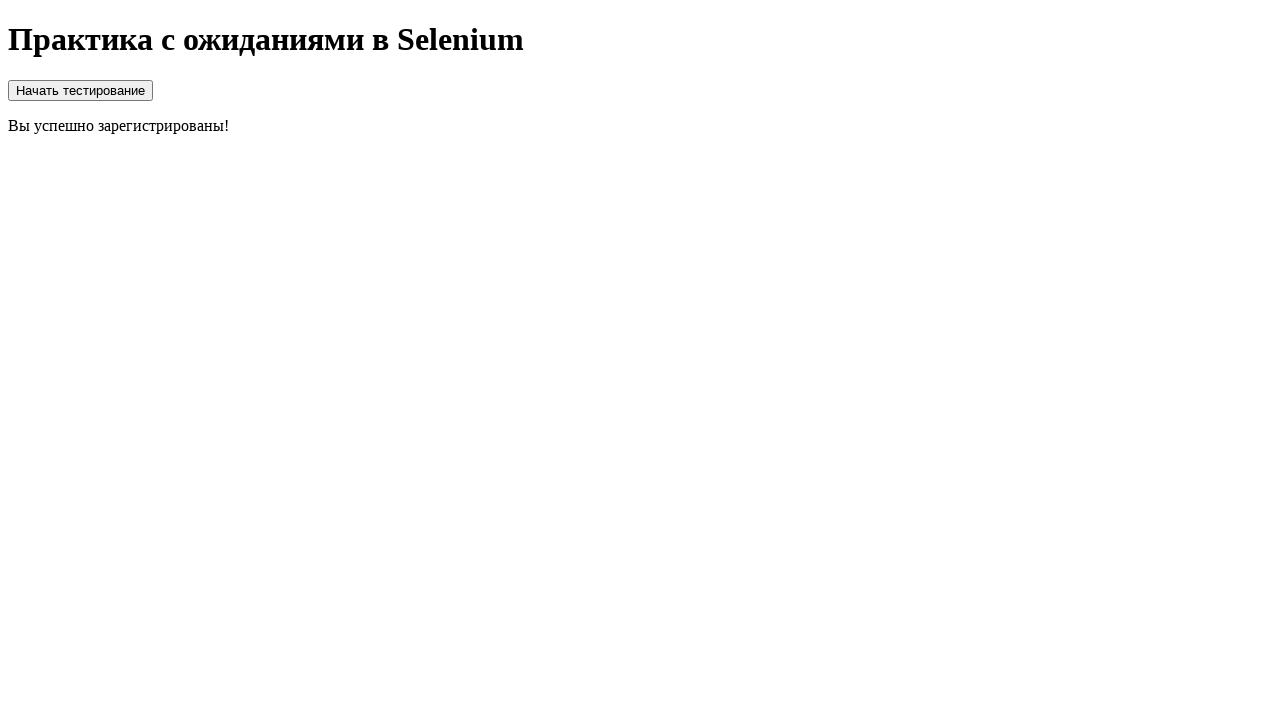

Verified successful registration message: 'Вы успешно зарегистрированы!'
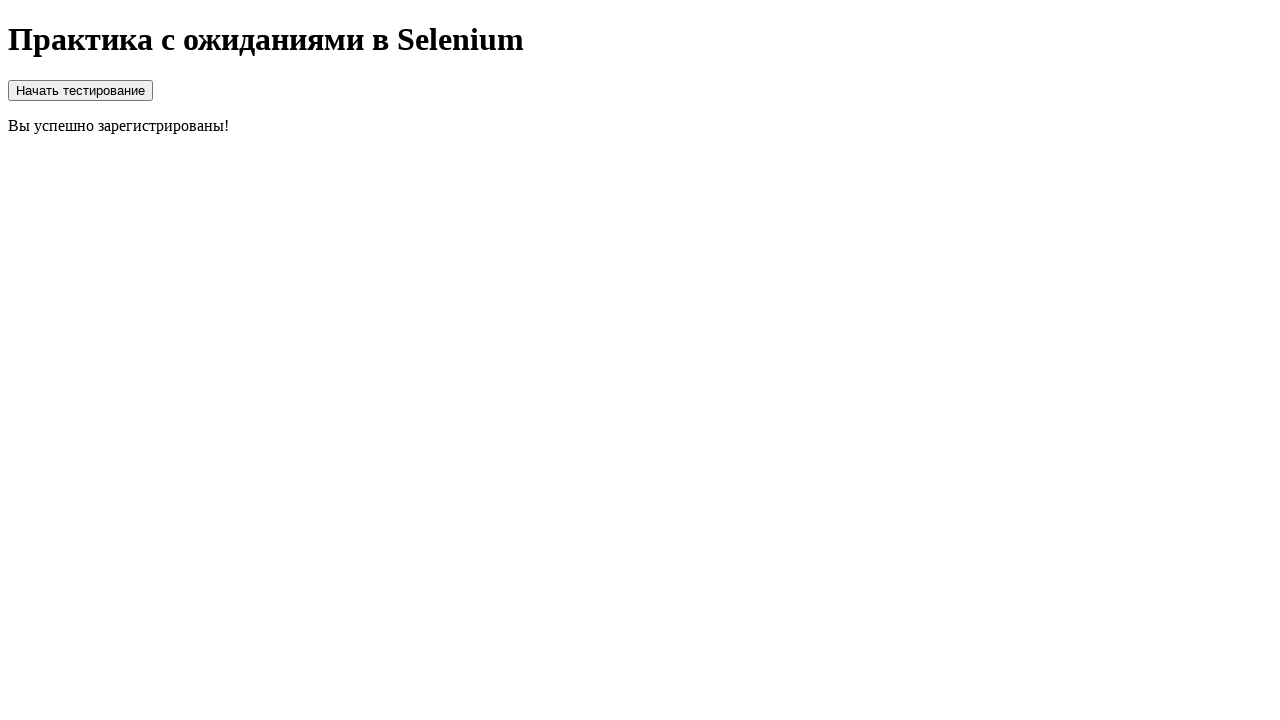

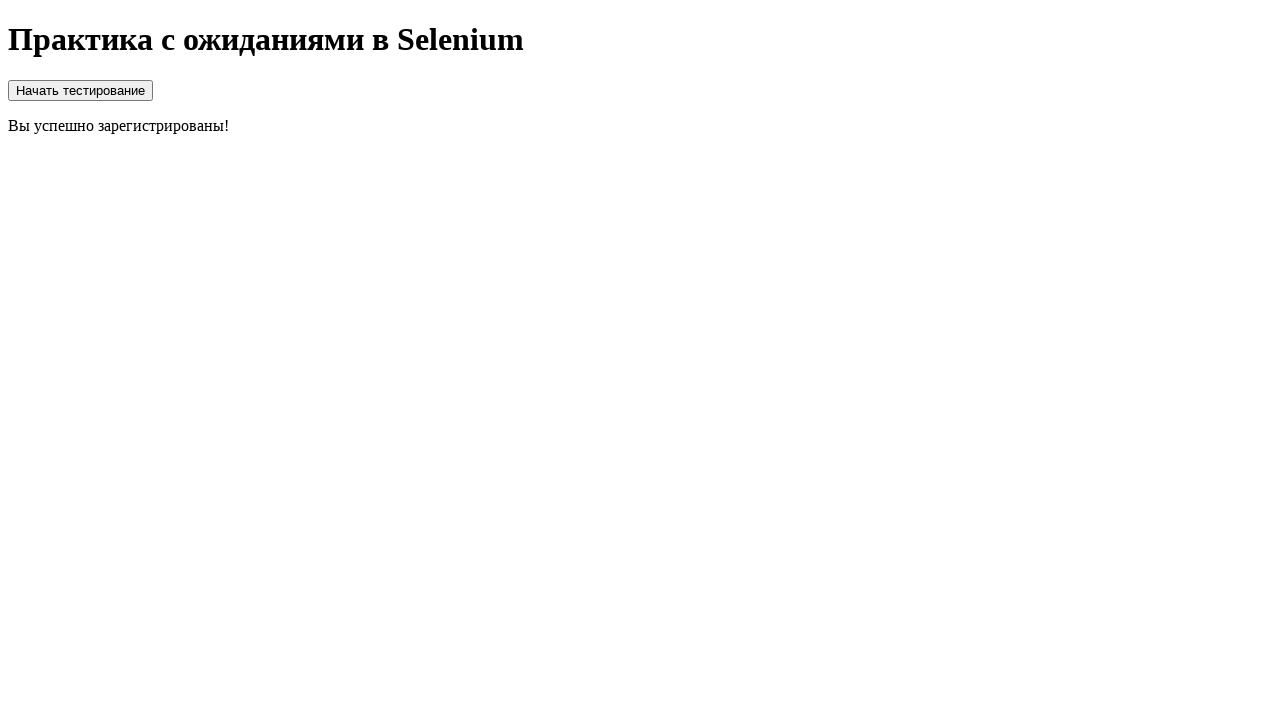